Tests clicking a button that triggers an alert and accepting the alert

Starting URL: https://formy-project.herokuapp.com/switch-window

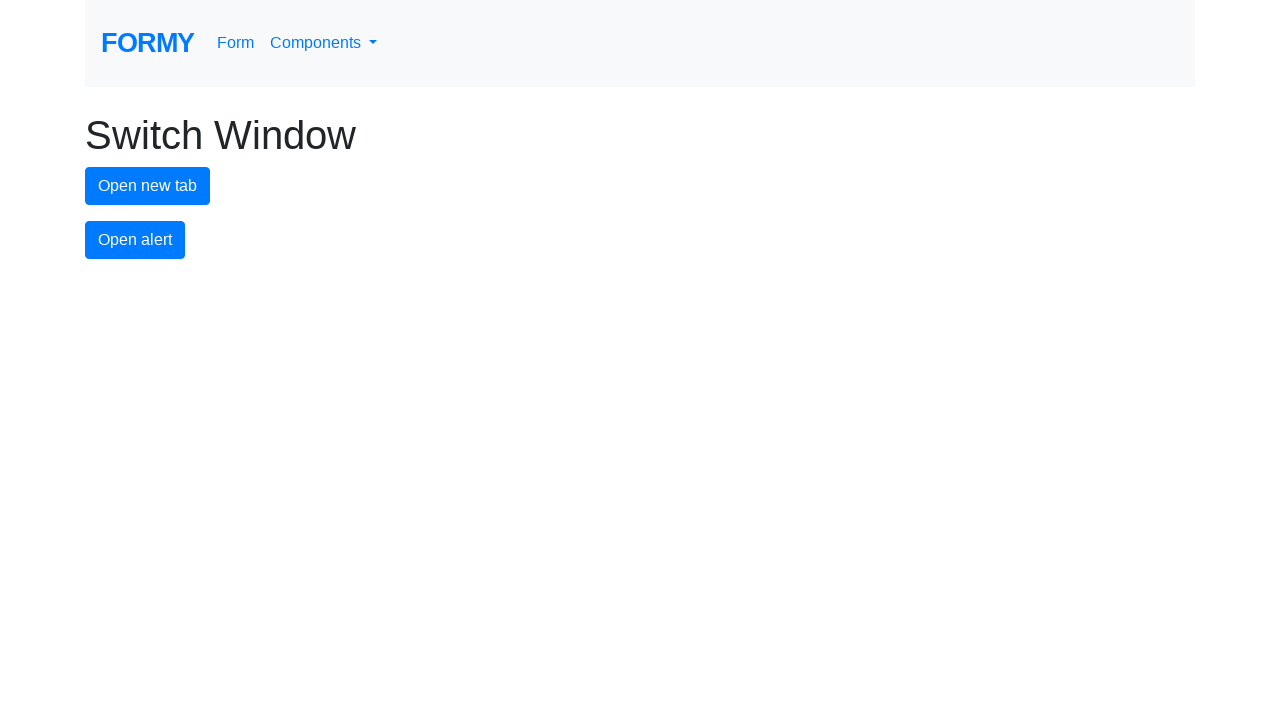

Set up dialog handler to automatically accept alerts
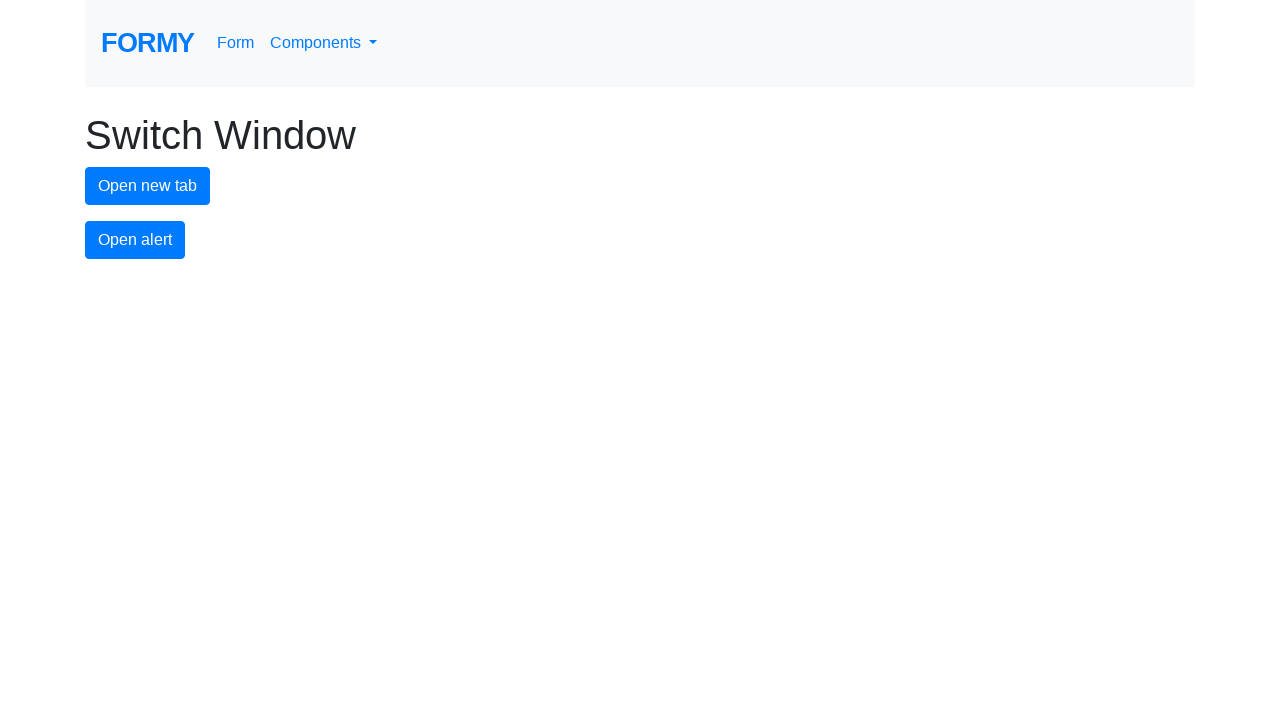

Clicked alert button to trigger alert dialog at (135, 240) on #alert-button
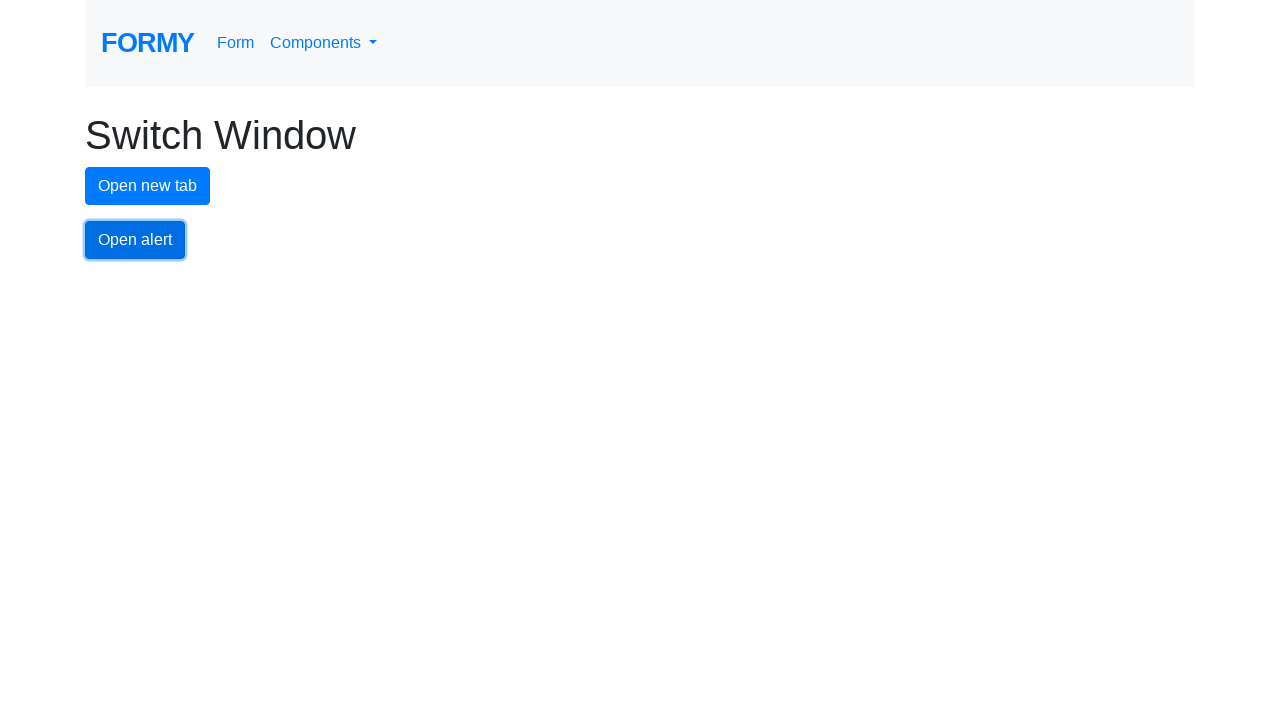

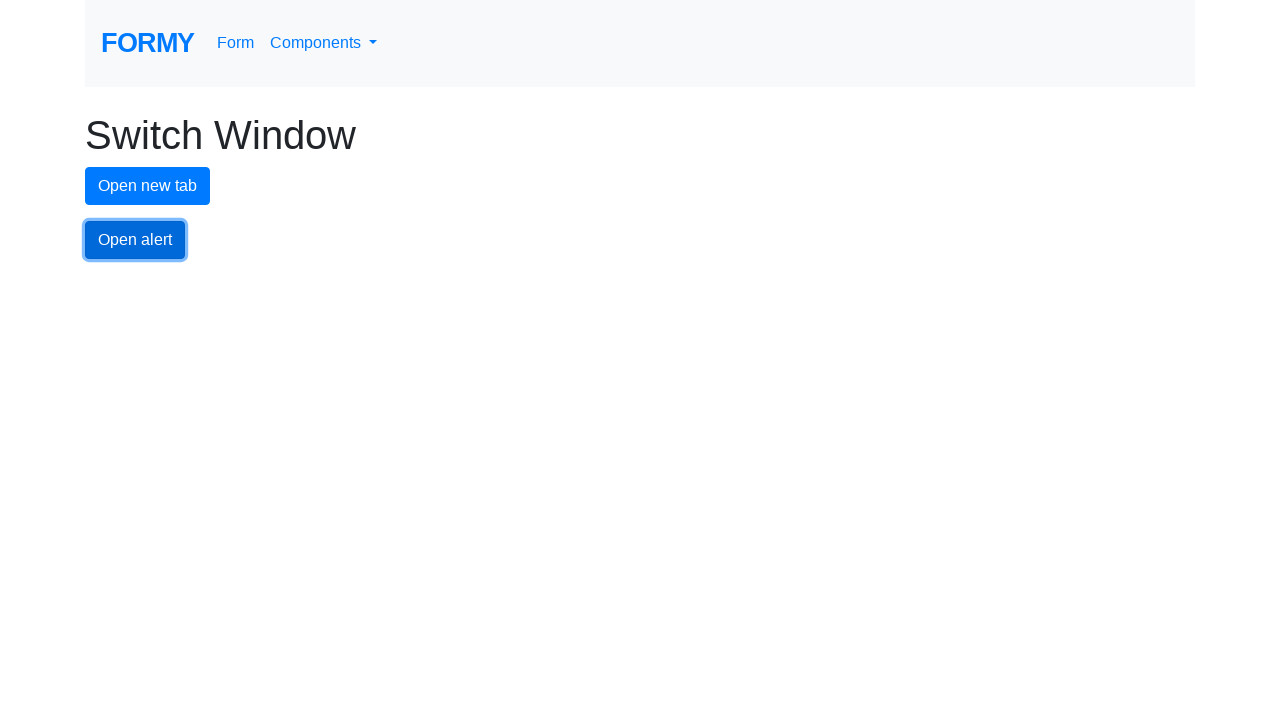